Tests radio button interaction on a basic HTML form by selecting the first radio button option.

Starting URL: https://testpages.herokuapp.com/styled/basic-html-form-test.html

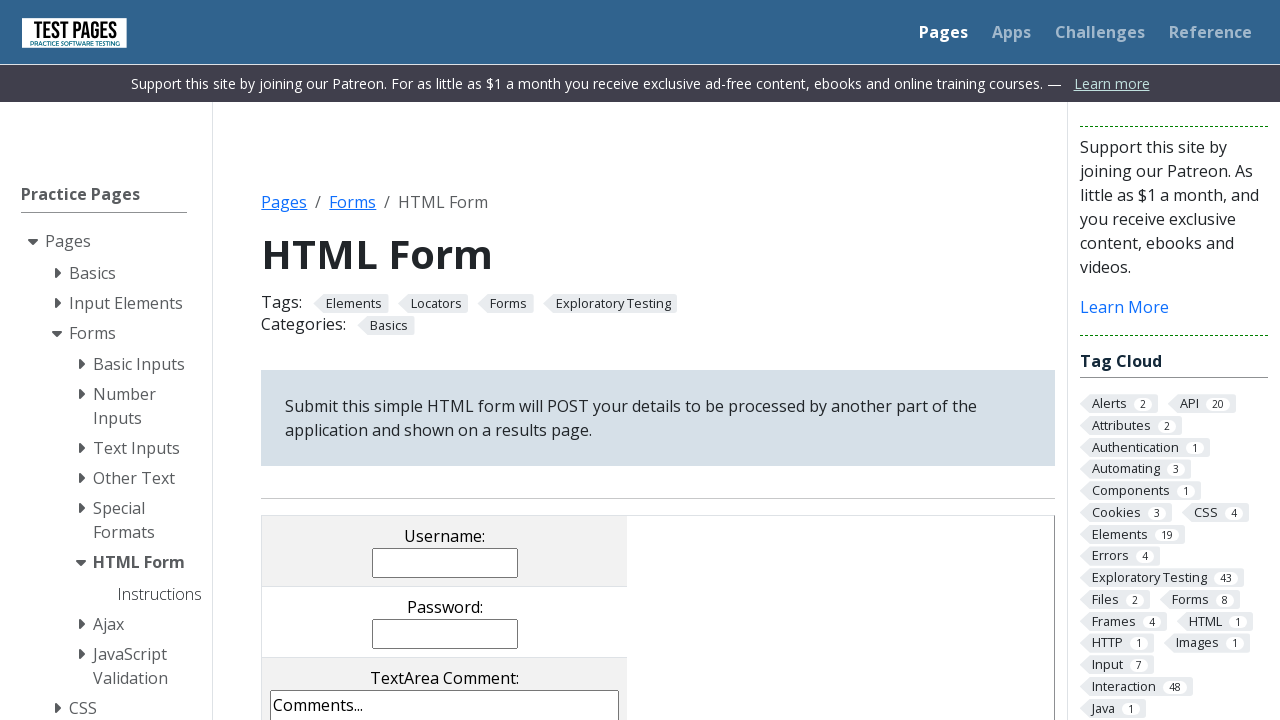

Waited for first radio button to load on the form
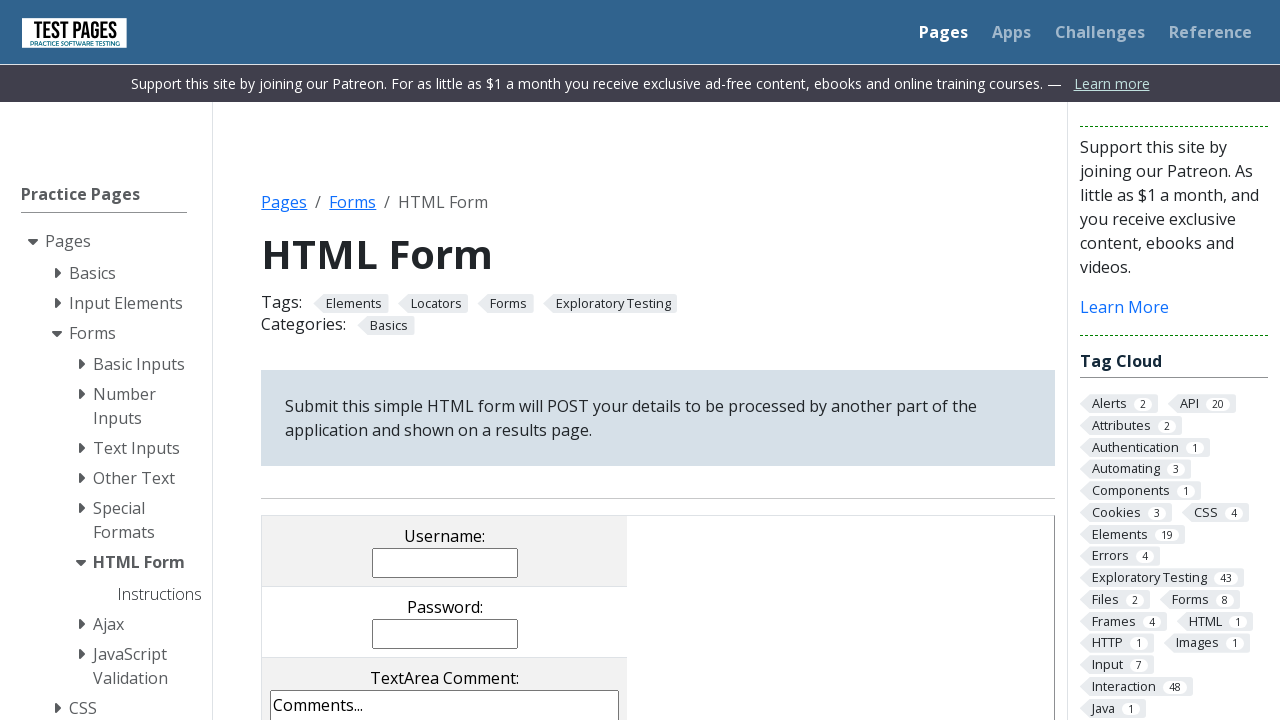

Clicked on the first radio button option at (350, 360) on input[value="rd1"]
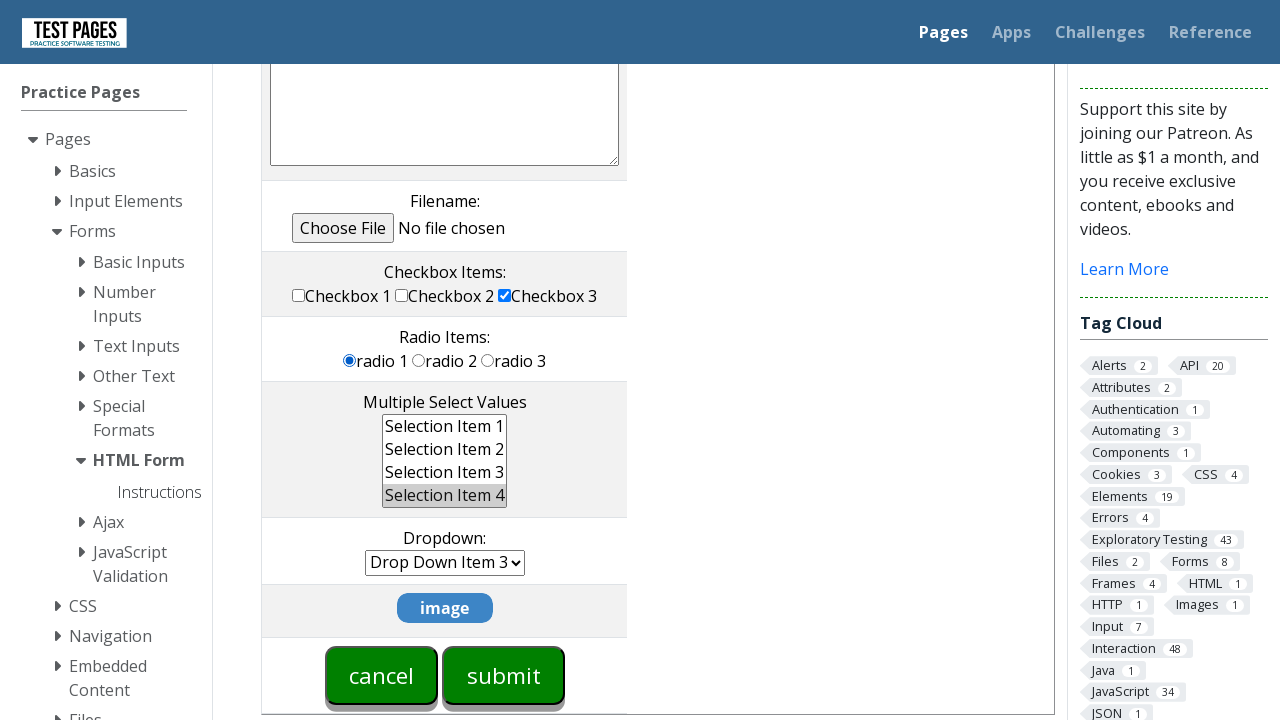

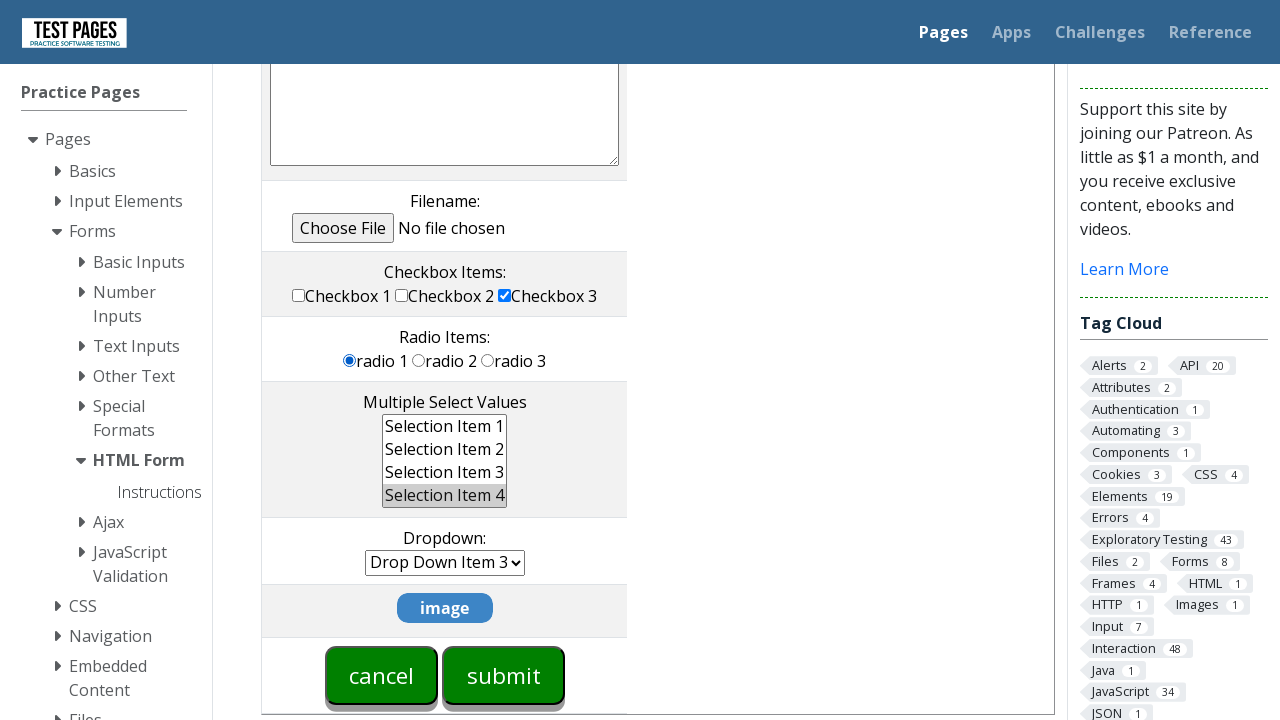